Tests the autocomplete functionality by typing a partial country name and using keyboard navigation to select "India" from the dropdown suggestions

Starting URL: https://www.rahulshettyacademy.com/AutomationPractice/

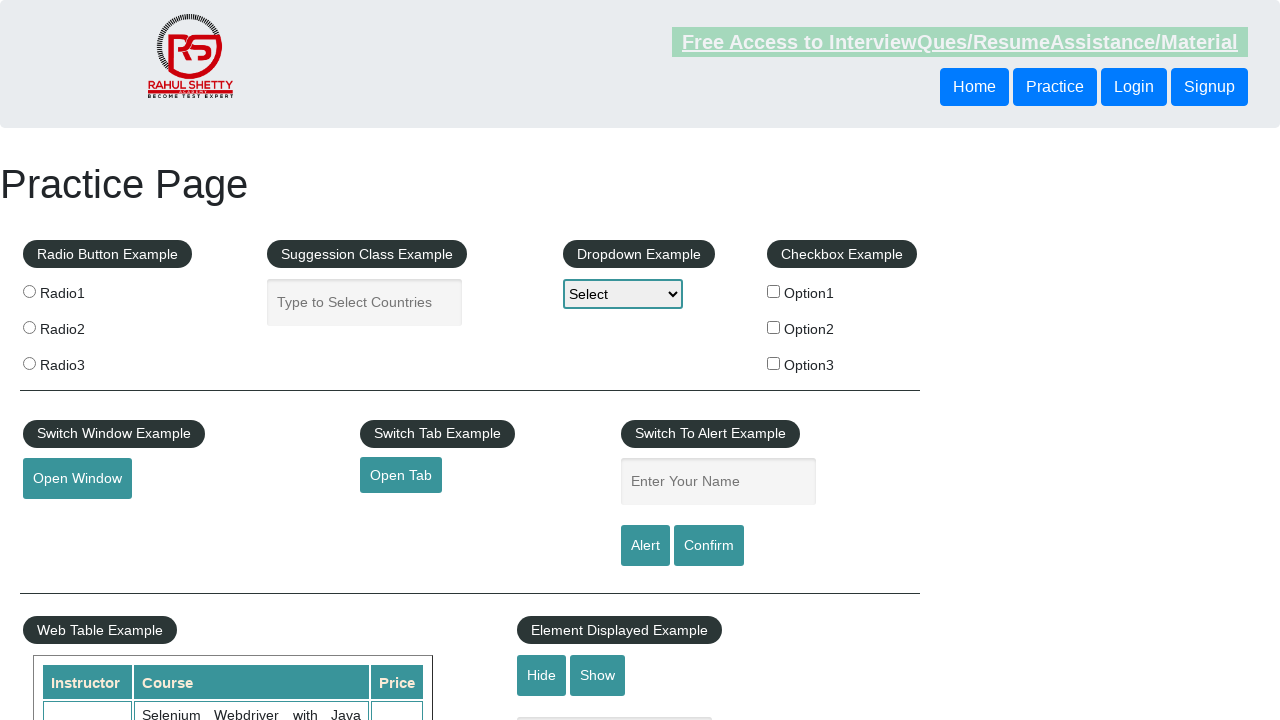

Typed 'ind' into autocomplete field on #autocomplete
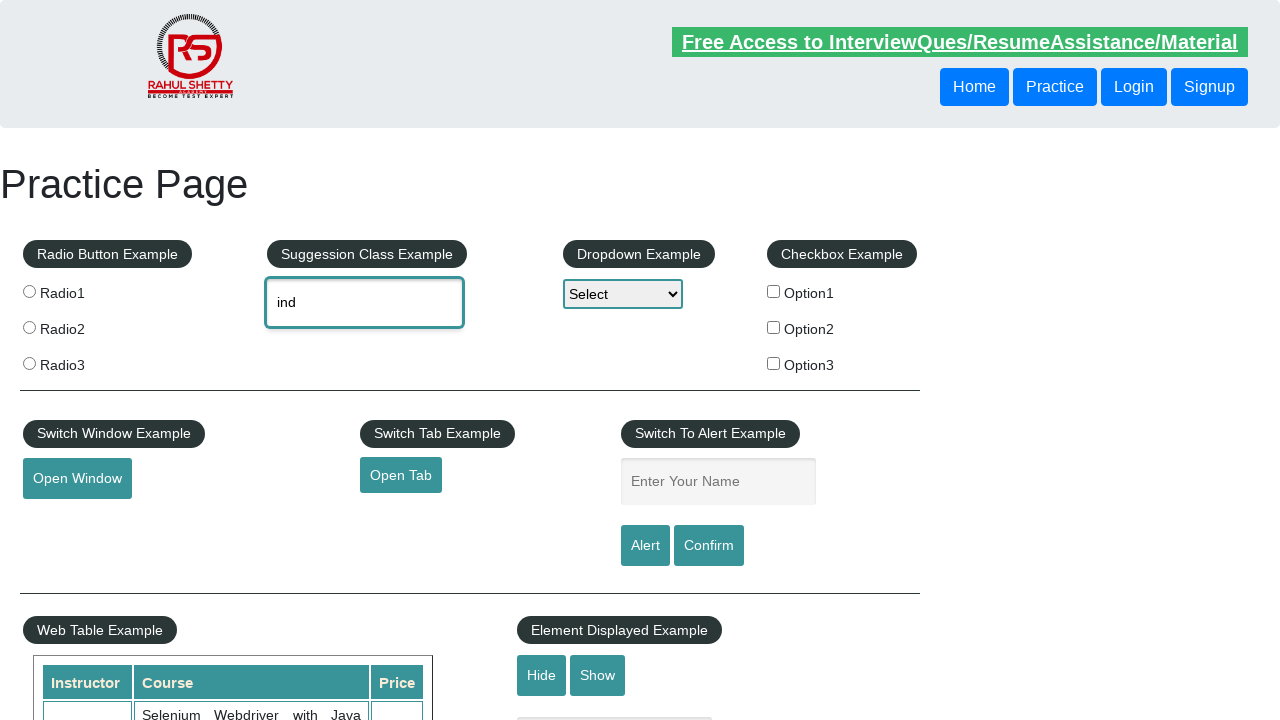

Waited 2 seconds for autocomplete suggestions to appear
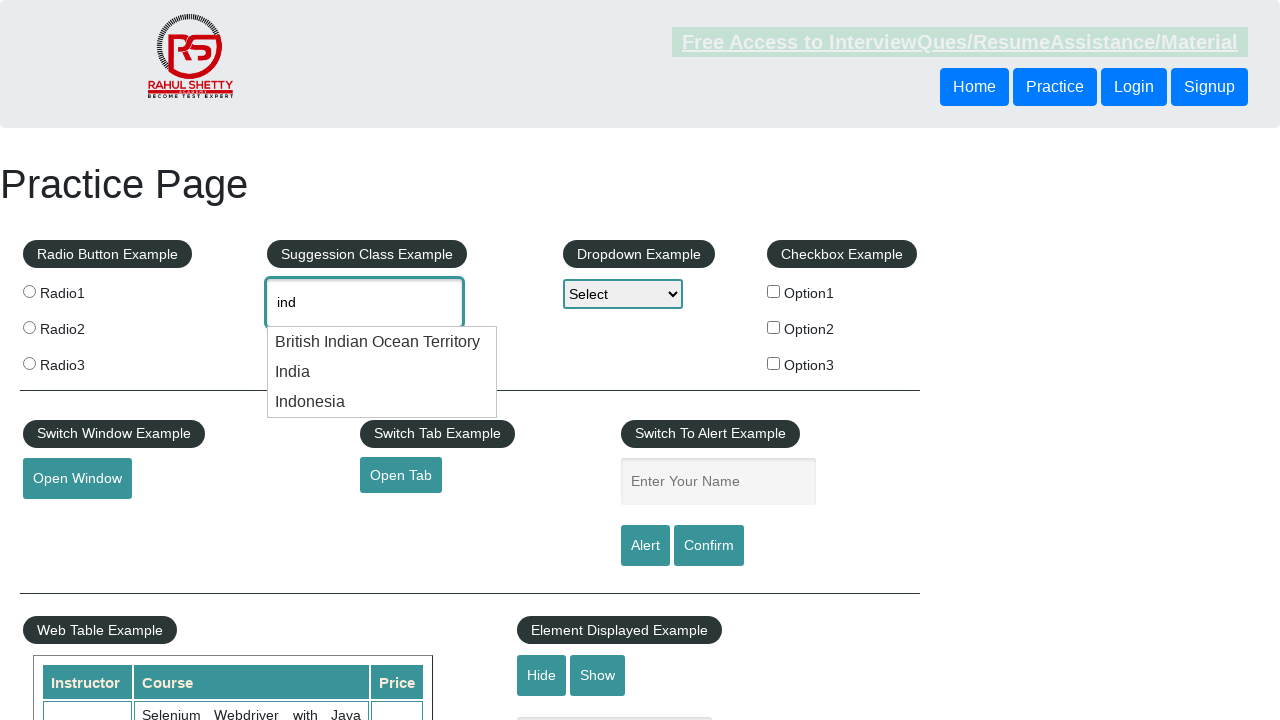

Pressed ArrowDown to start navigating autocomplete suggestions on #autocomplete
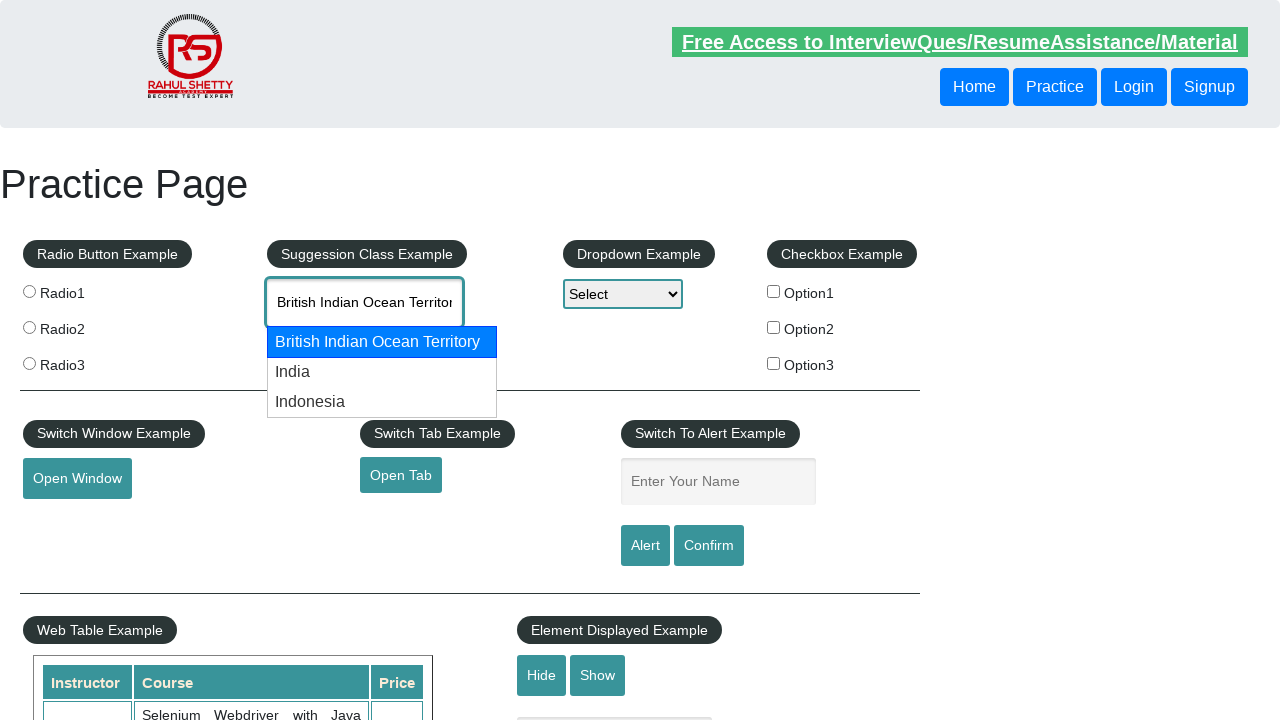

Retrieved current autocomplete field value: 'British Indian Ocean Territory'
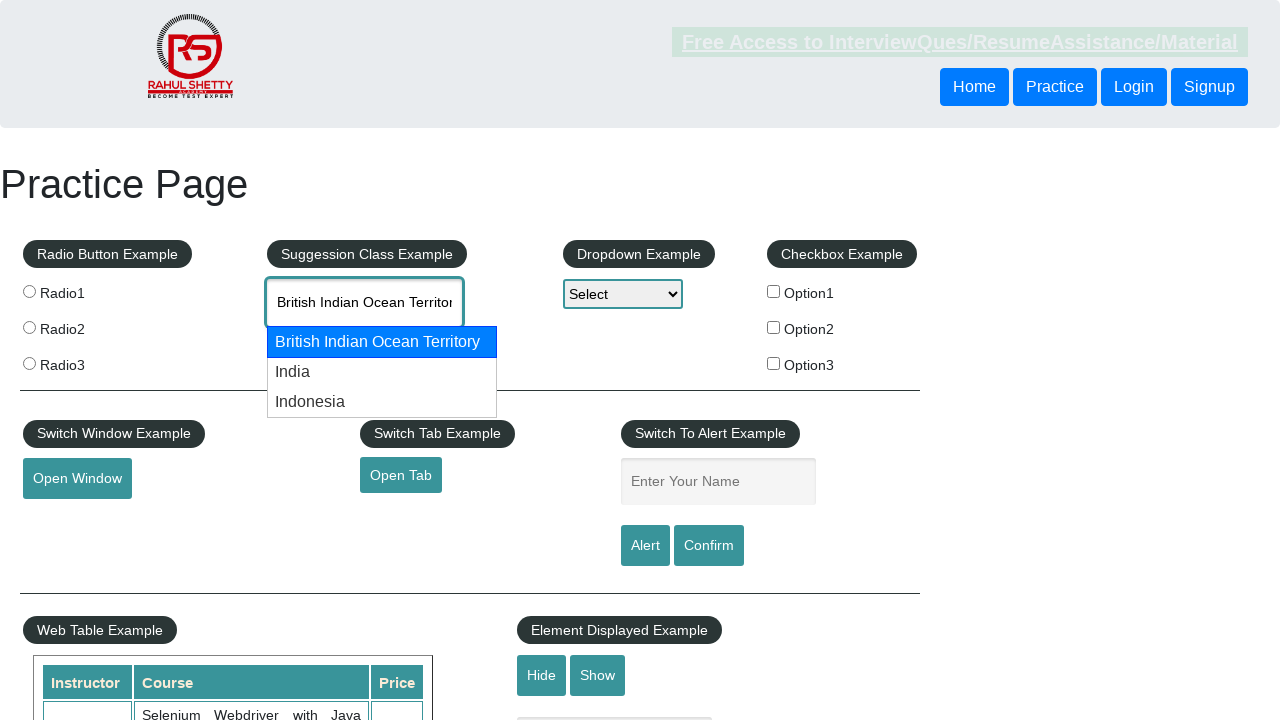

Pressed ArrowDown to navigate to next autocomplete suggestion on #autocomplete
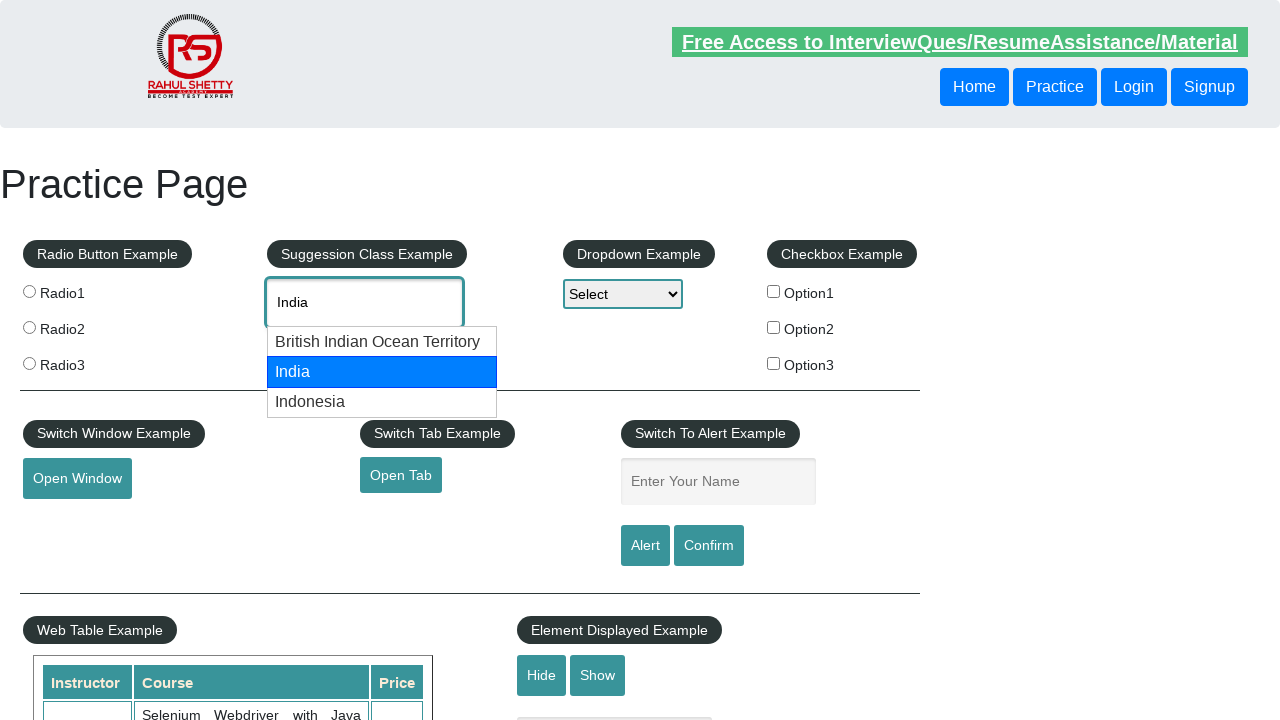

Retrieved current autocomplete field value: 'India'
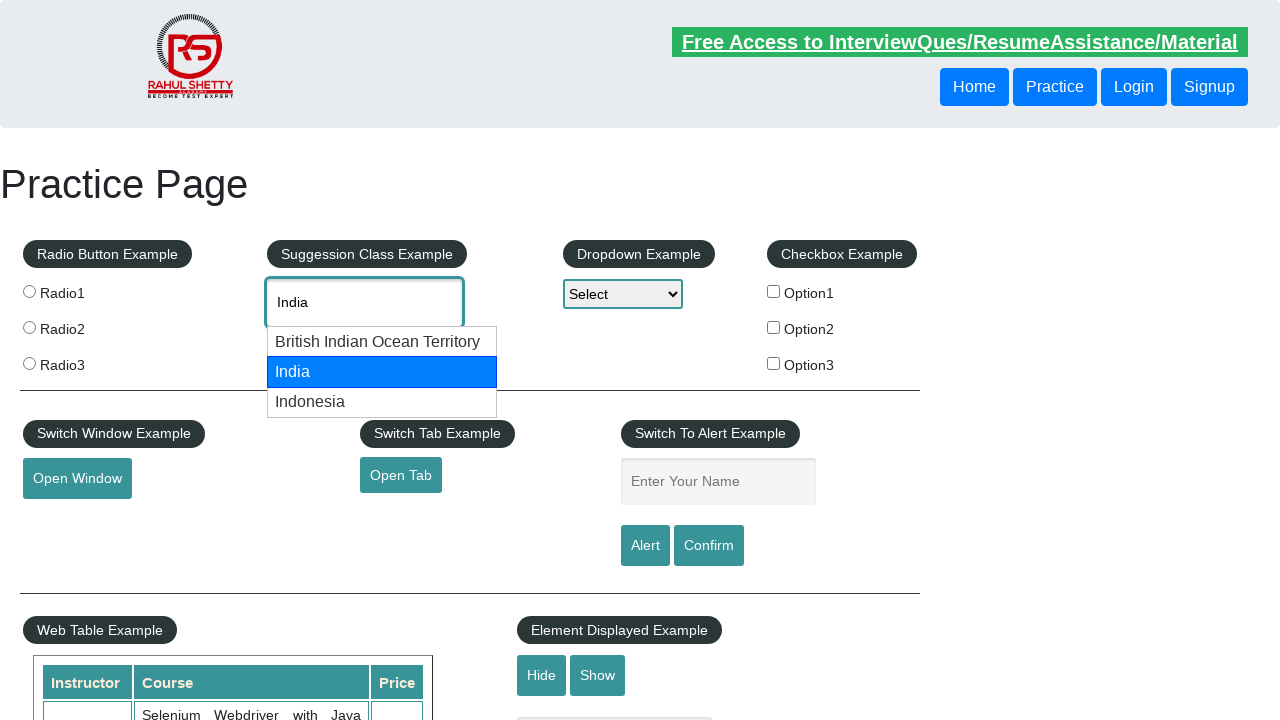

Found 'India' in autocomplete suggestions, breaking loop
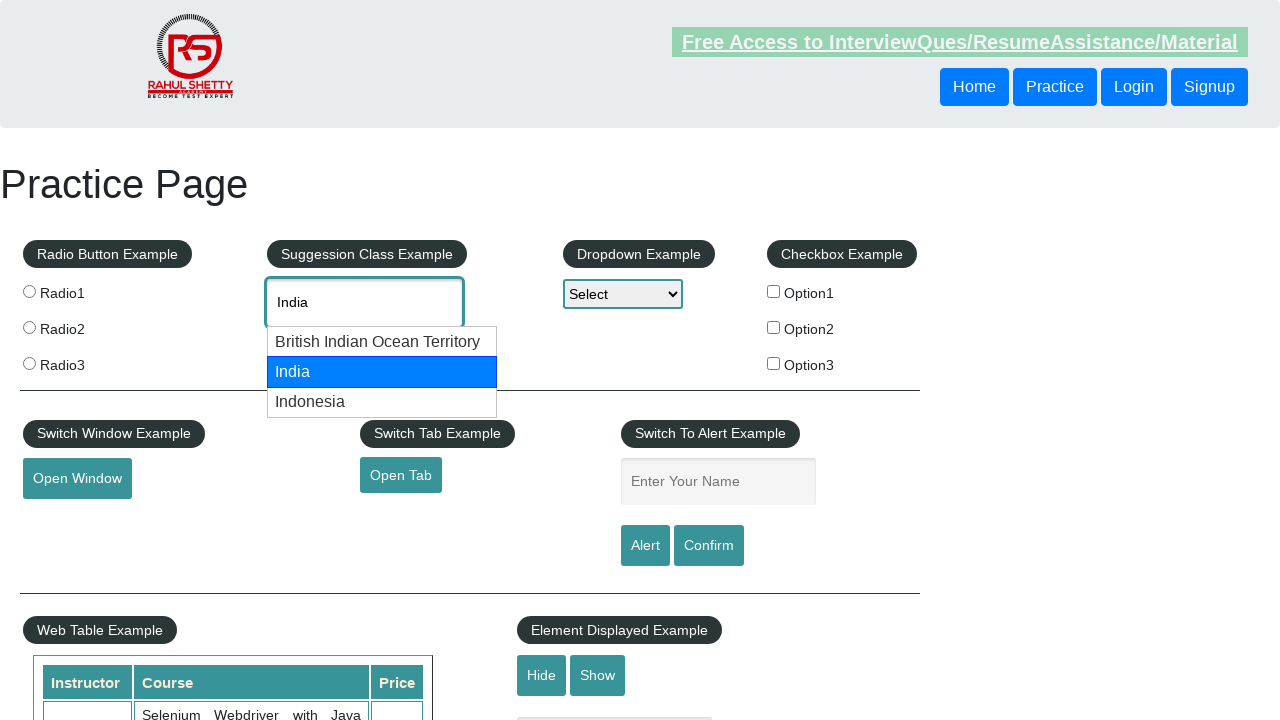

Pressed Enter to select 'India' from autocomplete dropdown on #autocomplete
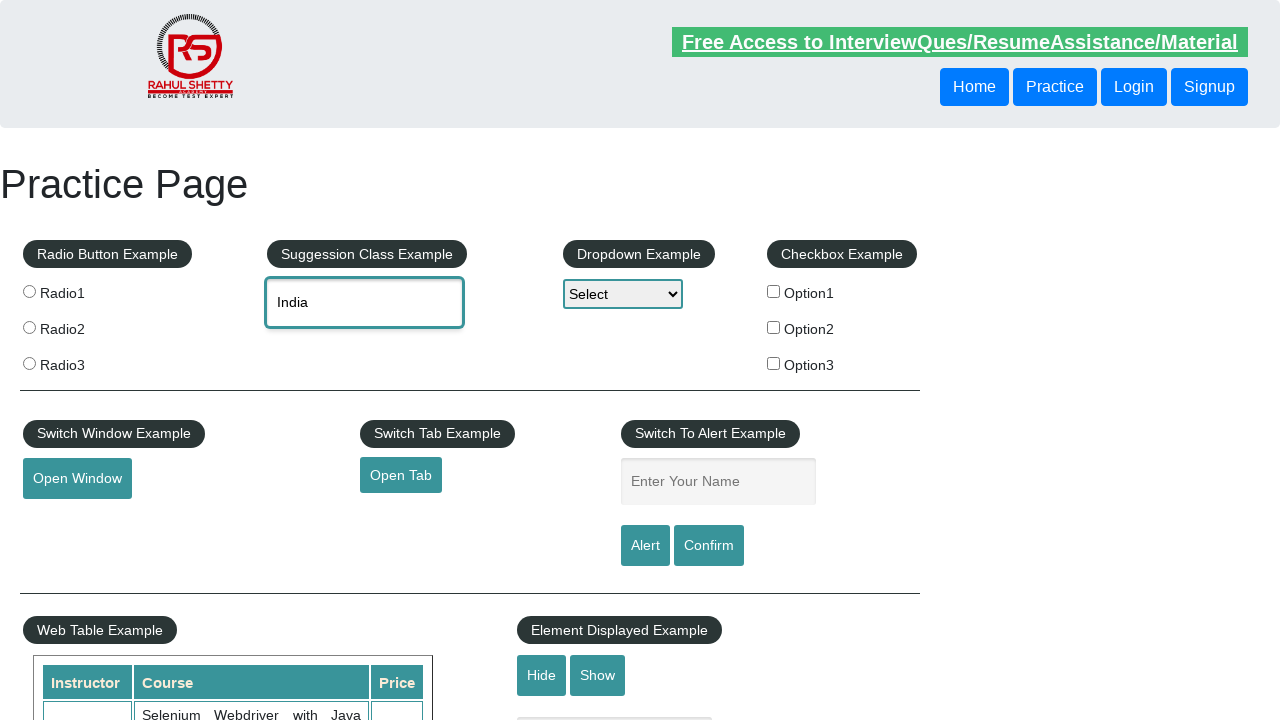

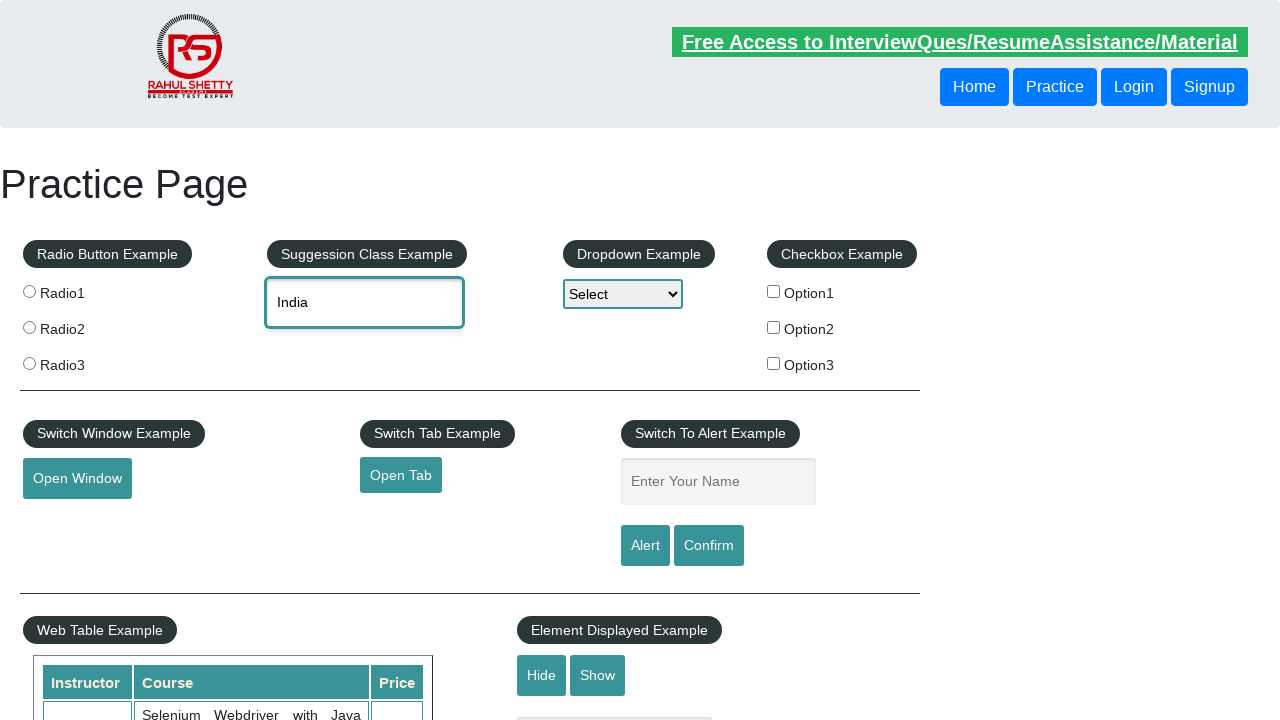